Tests registration with empty username and verifies error message

Starting URL: https://www.demoblaze.com/index.html

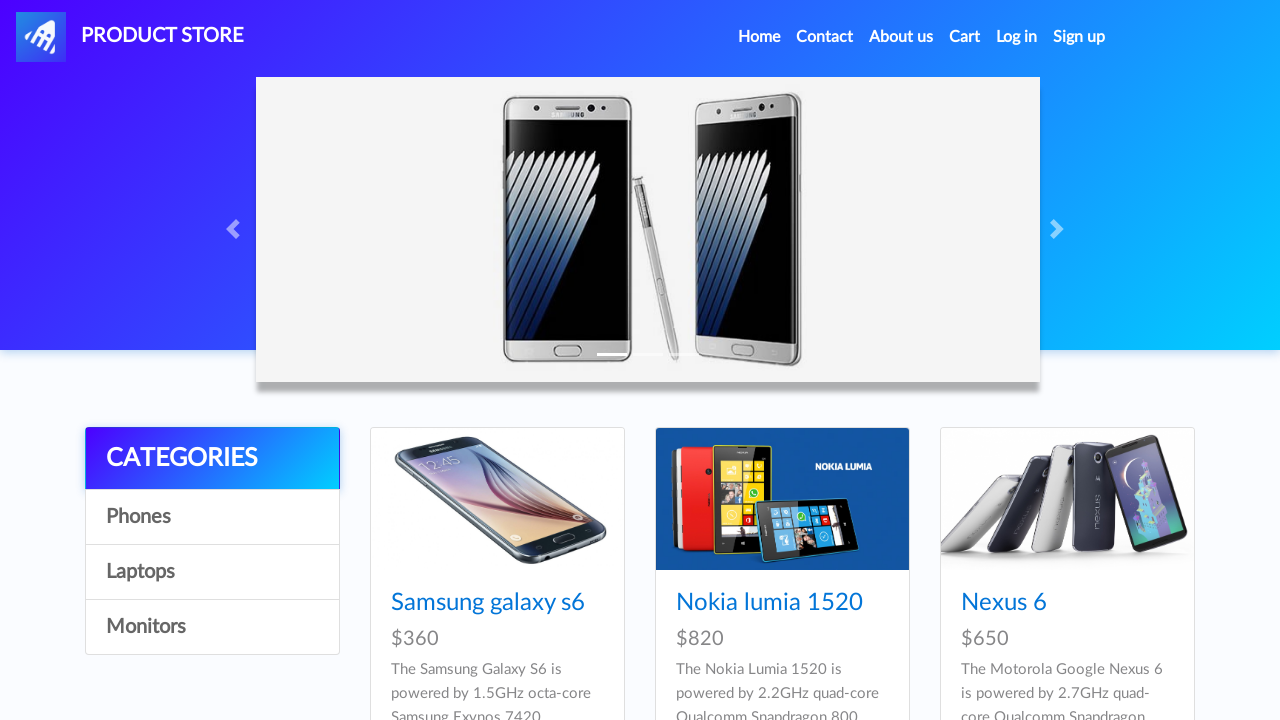

Clicked sign up button to open registration modal at (1079, 37) on #signin2
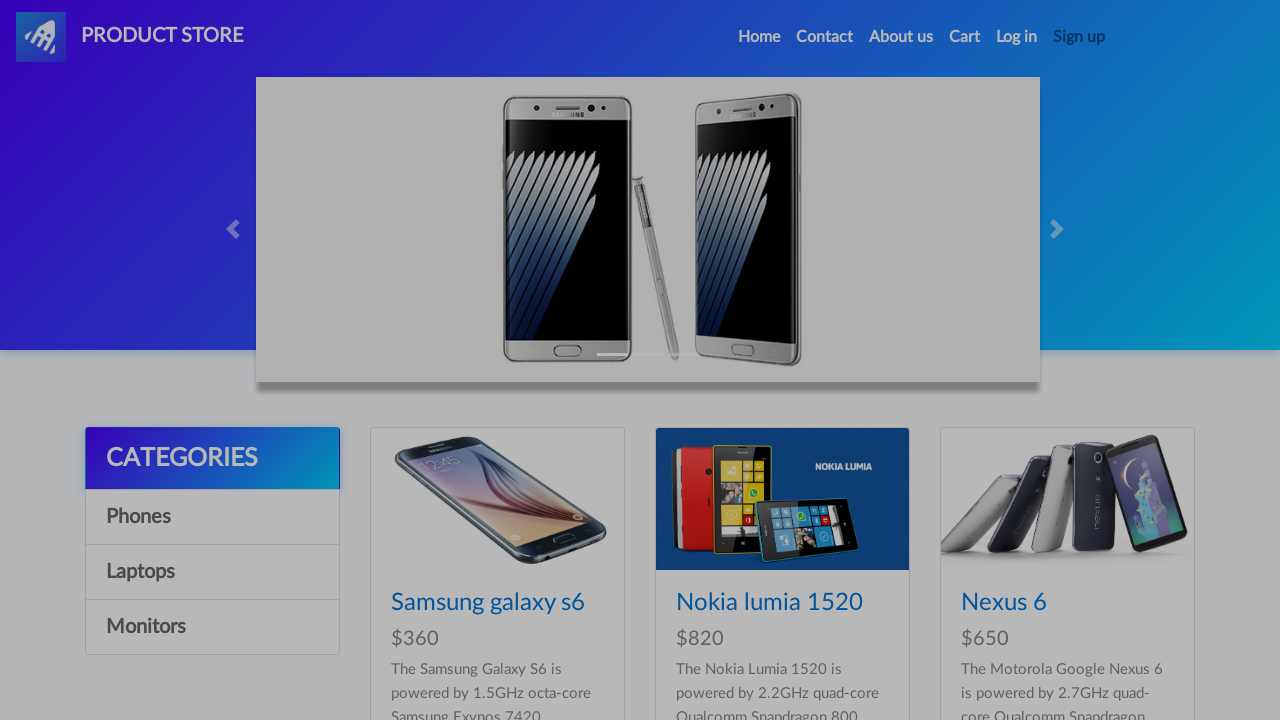

Left username field empty on #sign-username
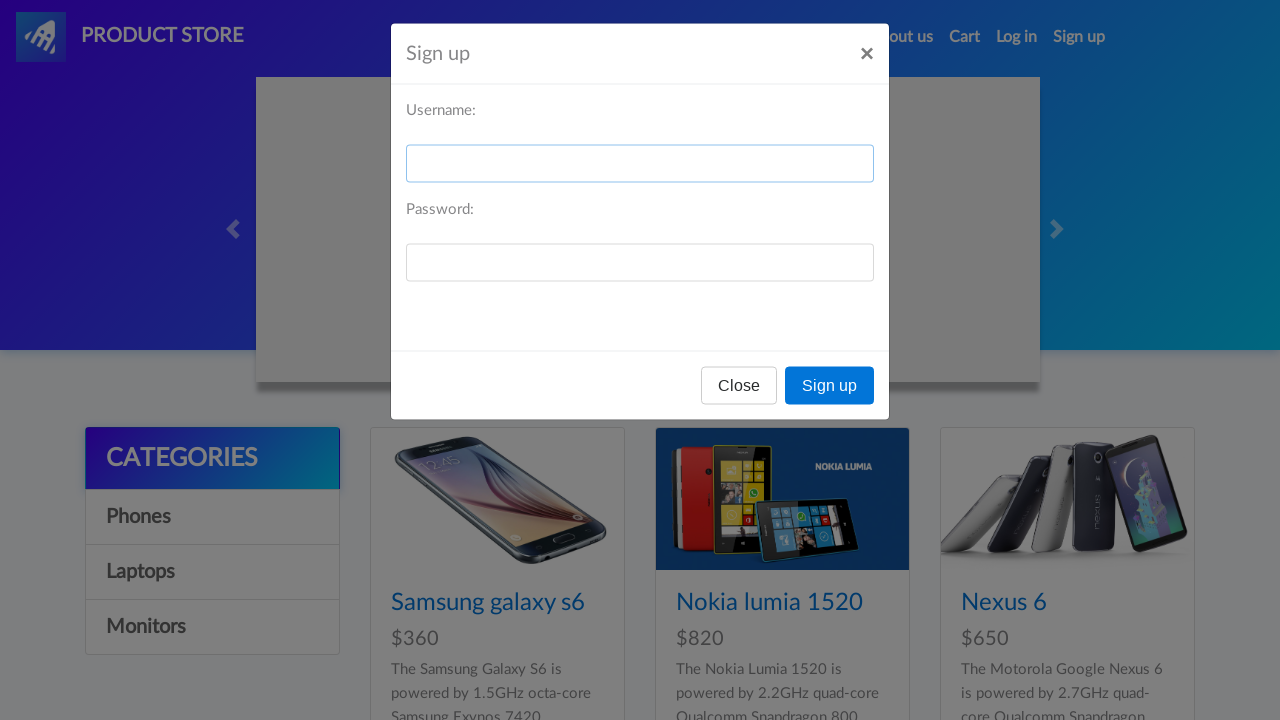

Filled password field with 'rahardians' on #sign-password
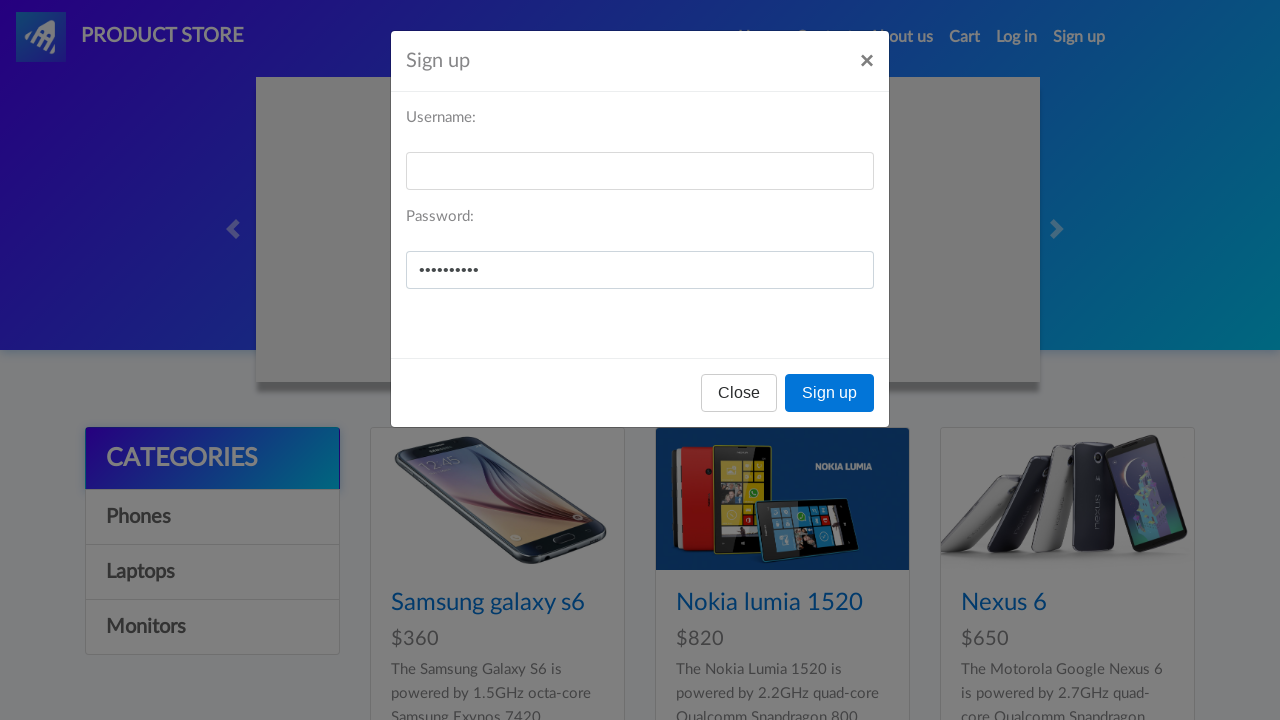

Clicked sign up submit button at (830, 393) on xpath=/html/body/div[2]/div/div/div[3]/button[2]
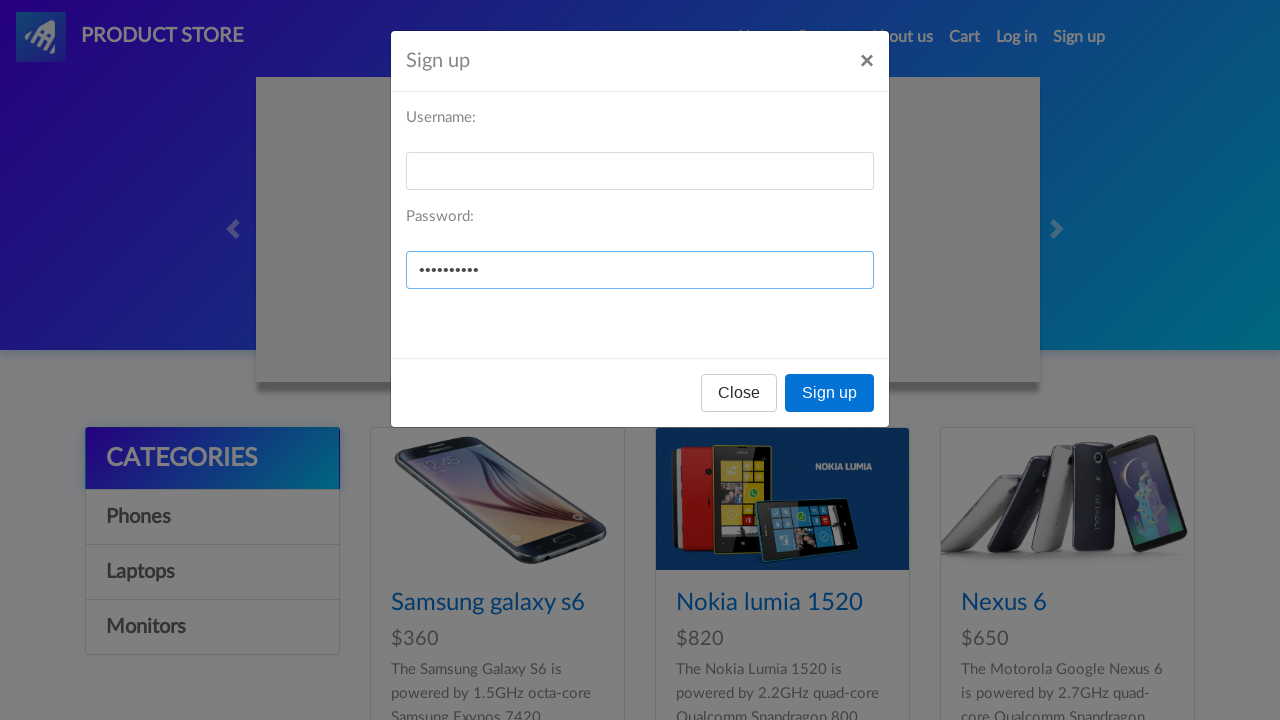

Set up alert dialog handler to accept error message
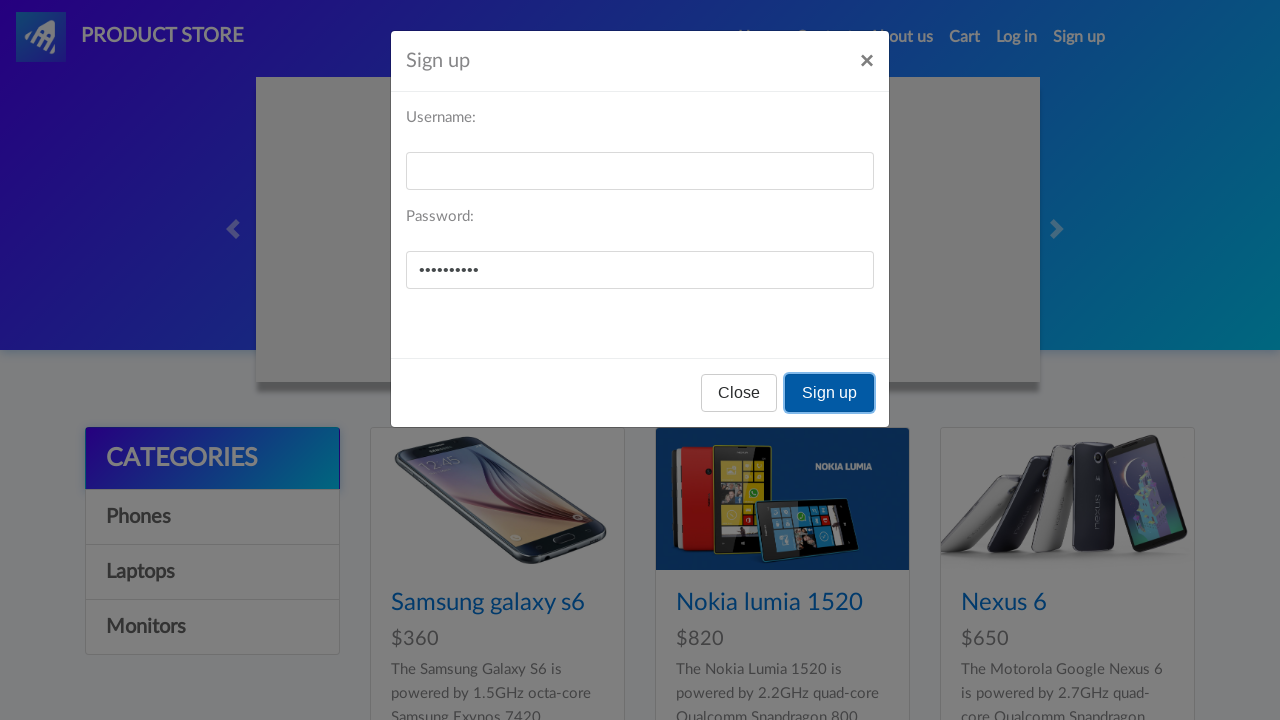

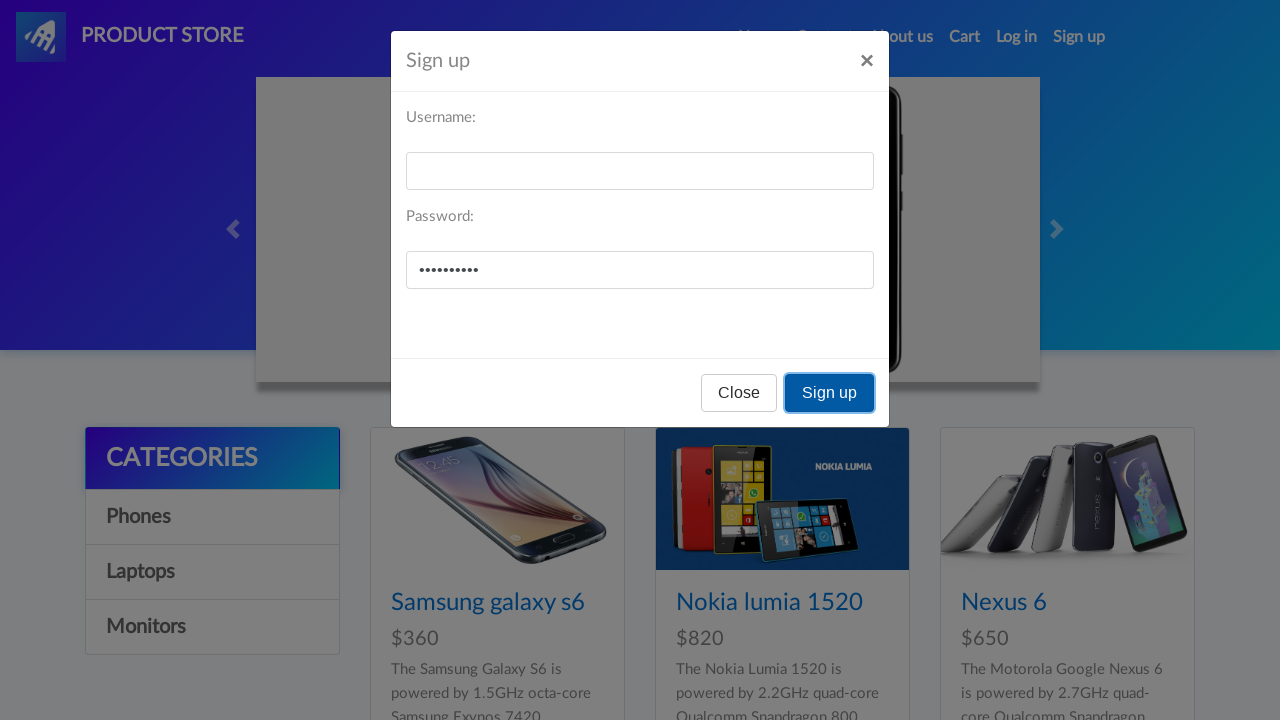